Tests autocomplete functionality by typing partial text, waiting for suggestions to appear, and selecting one from the dropdown

Starting URL: https://pragmatictesters.github.io/selenium-webdriver-examples/basic-autocomplete.html

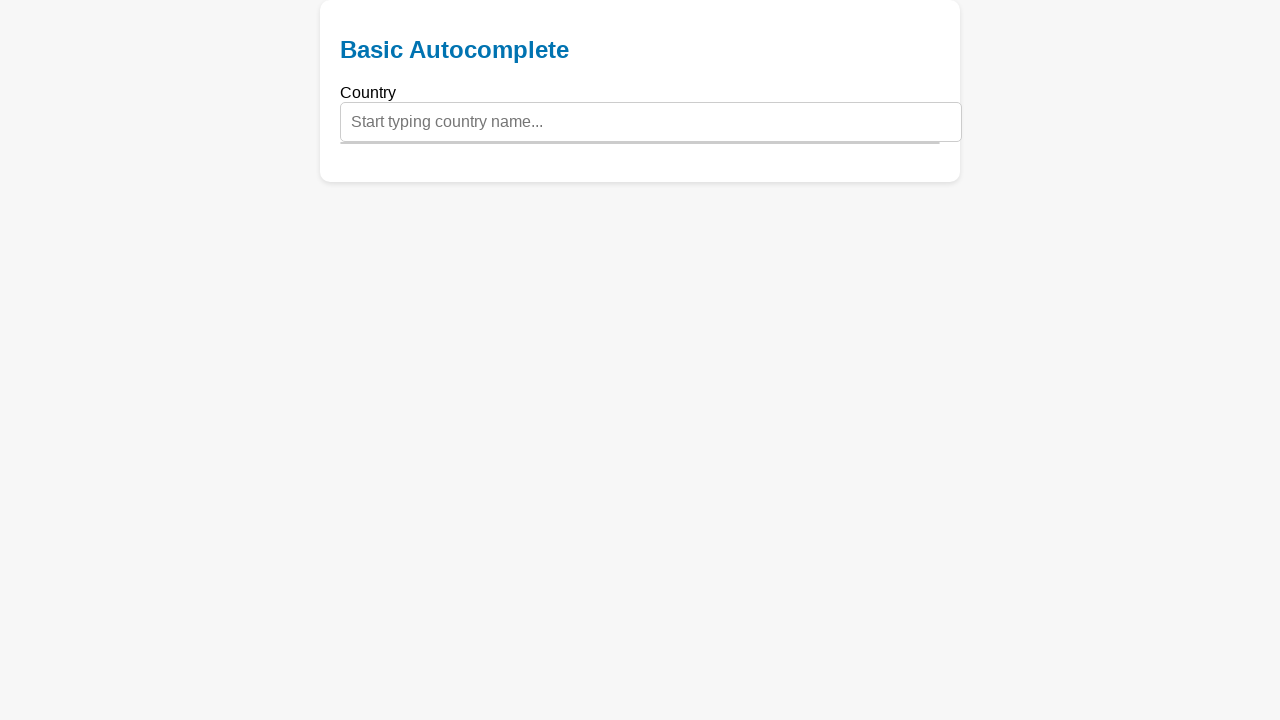

Typed 'un' in the autocomplete input field on #autocomplete
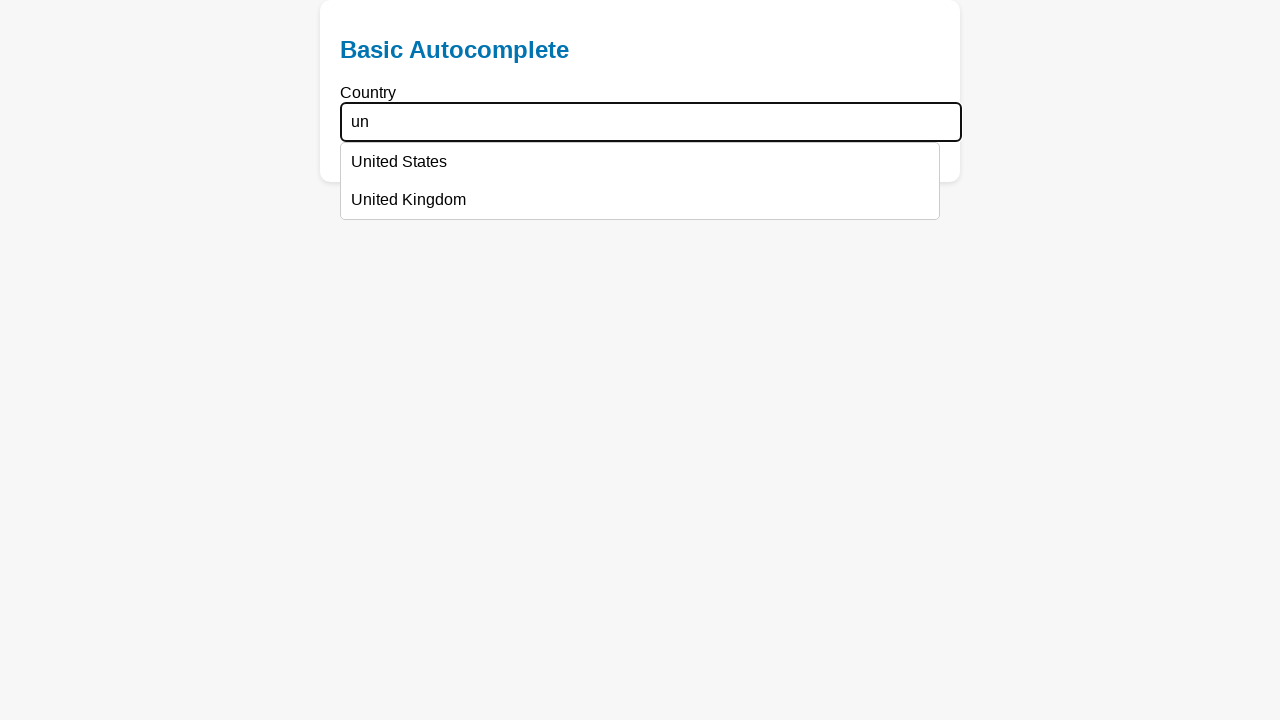

Autocomplete suggestions list appeared
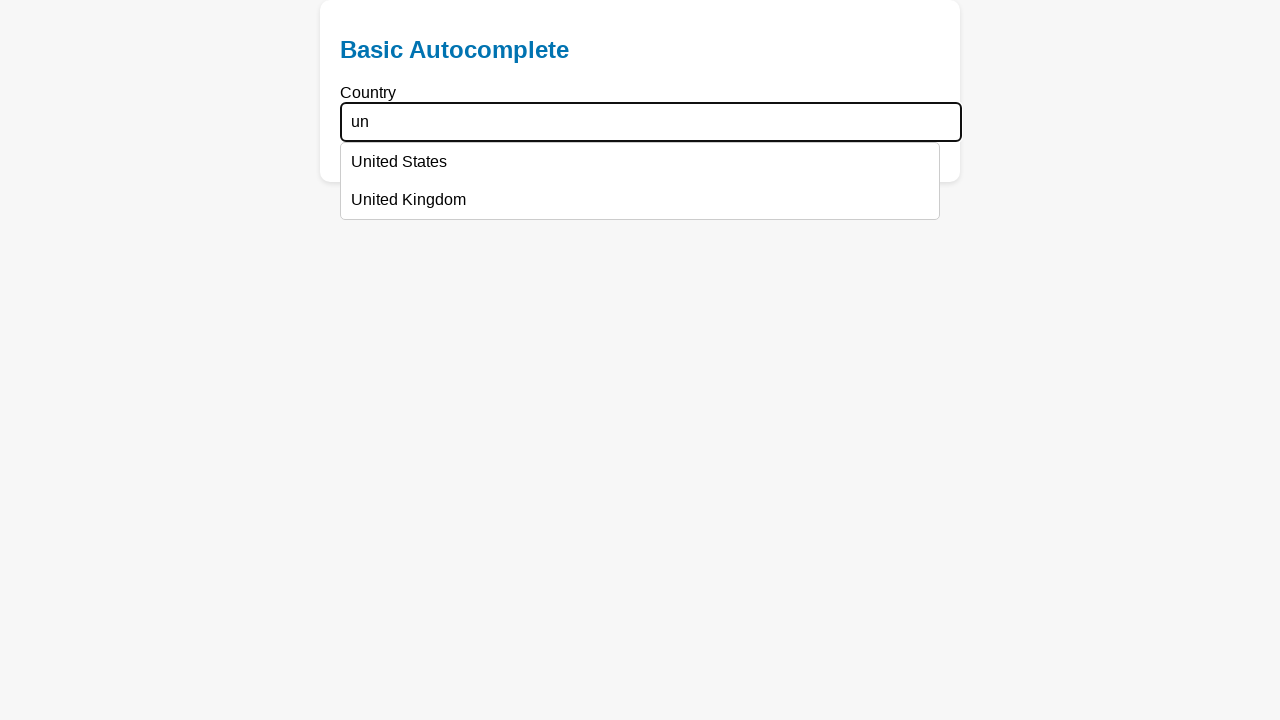

Clicked on 'United States' suggestion from the dropdown at (640, 162) on xpath=//div[text()='United States']
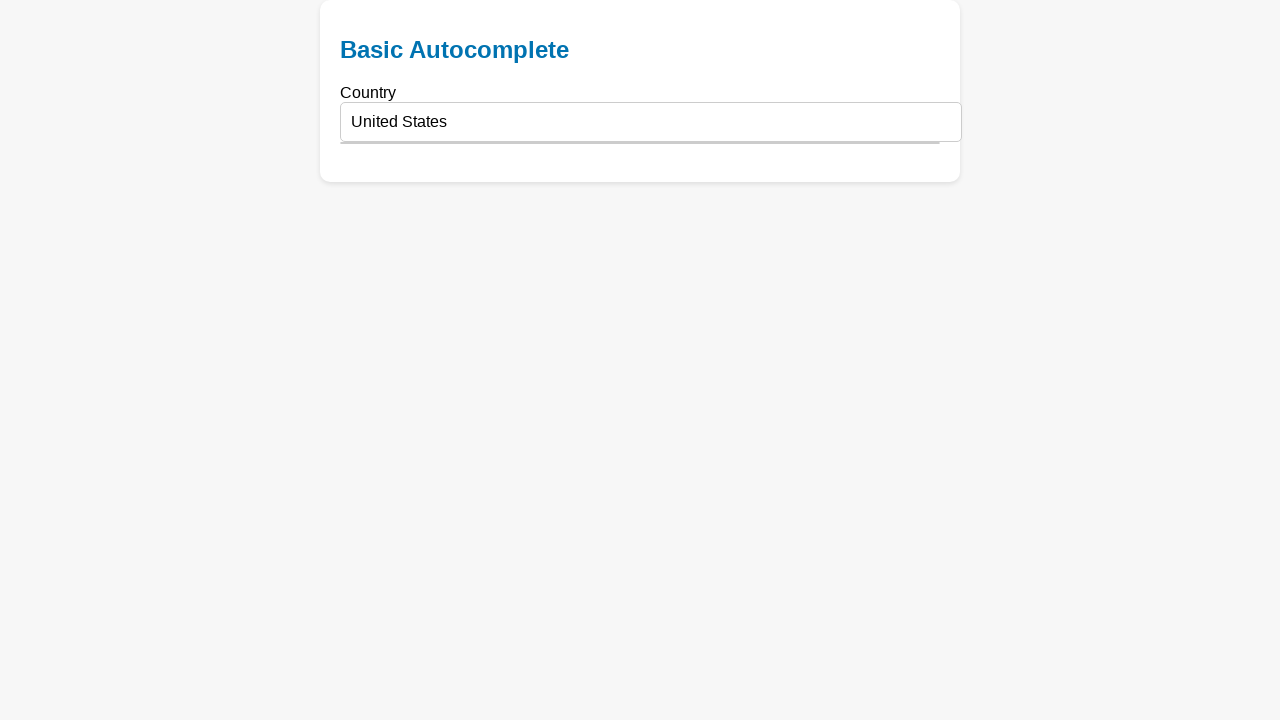

Verified that 'United States' was properly selected in the autocomplete field
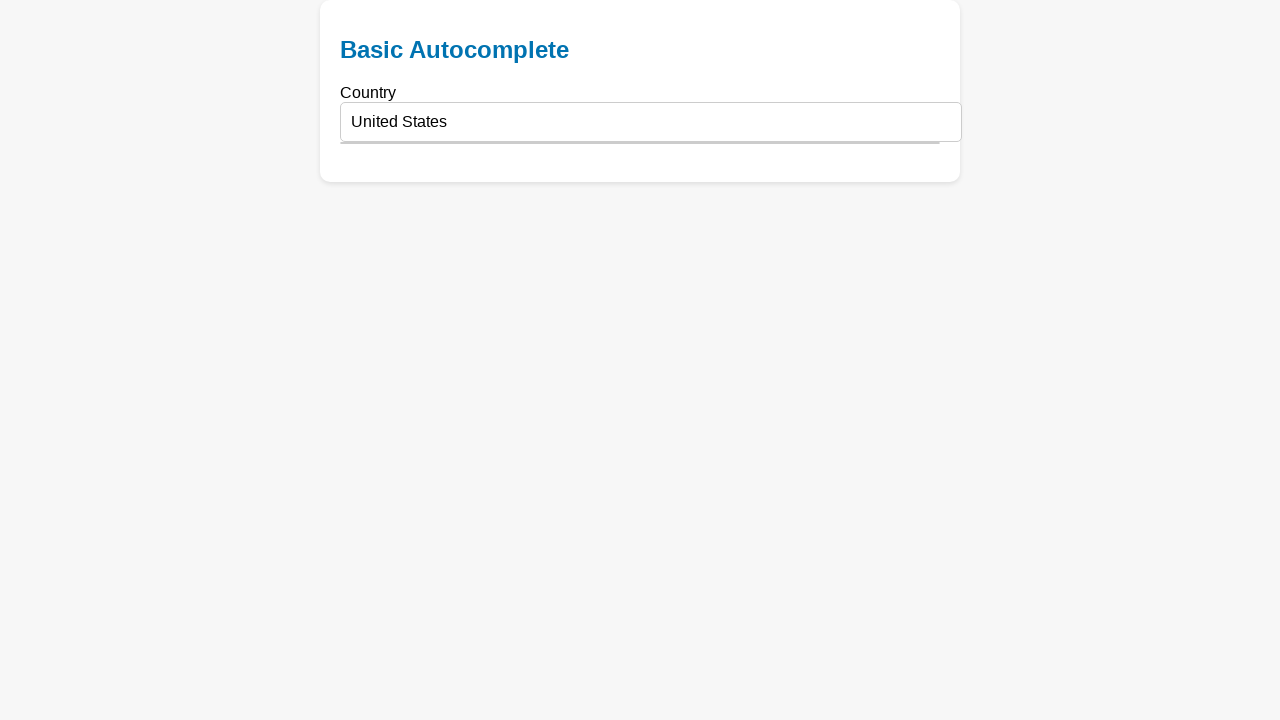

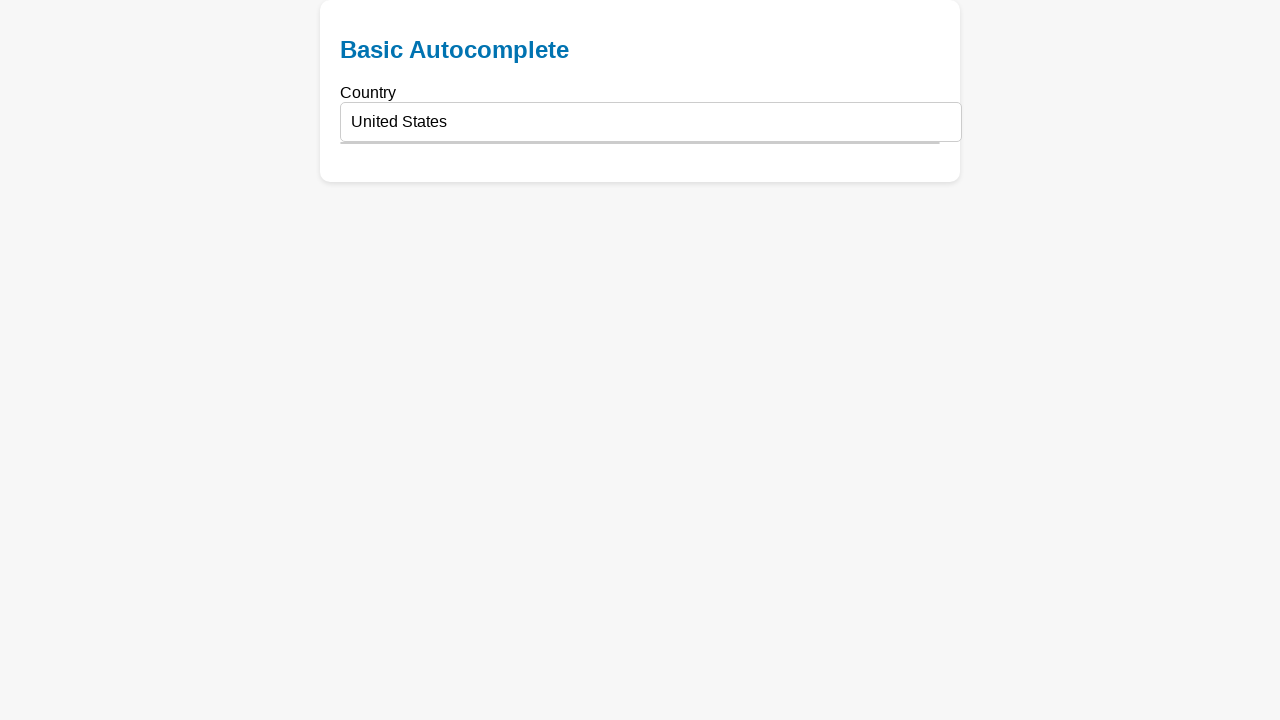